Navigates to a blog article page, performs random scrolling to simulate human behavior, and waits for the page to fully load.

Starting URL: https://baoyu.io/blog/ai/why-do-someone-think-chatgpt-doesnot-really-work-for-them

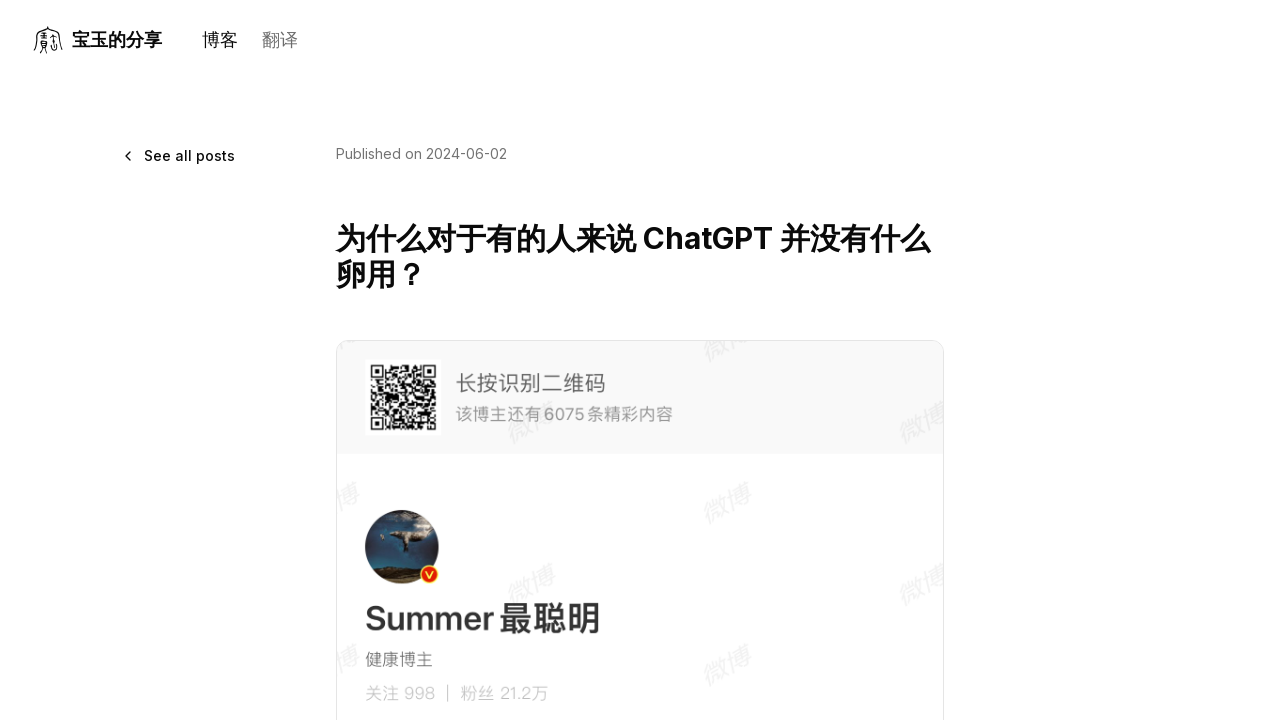

Navigated to blog article page
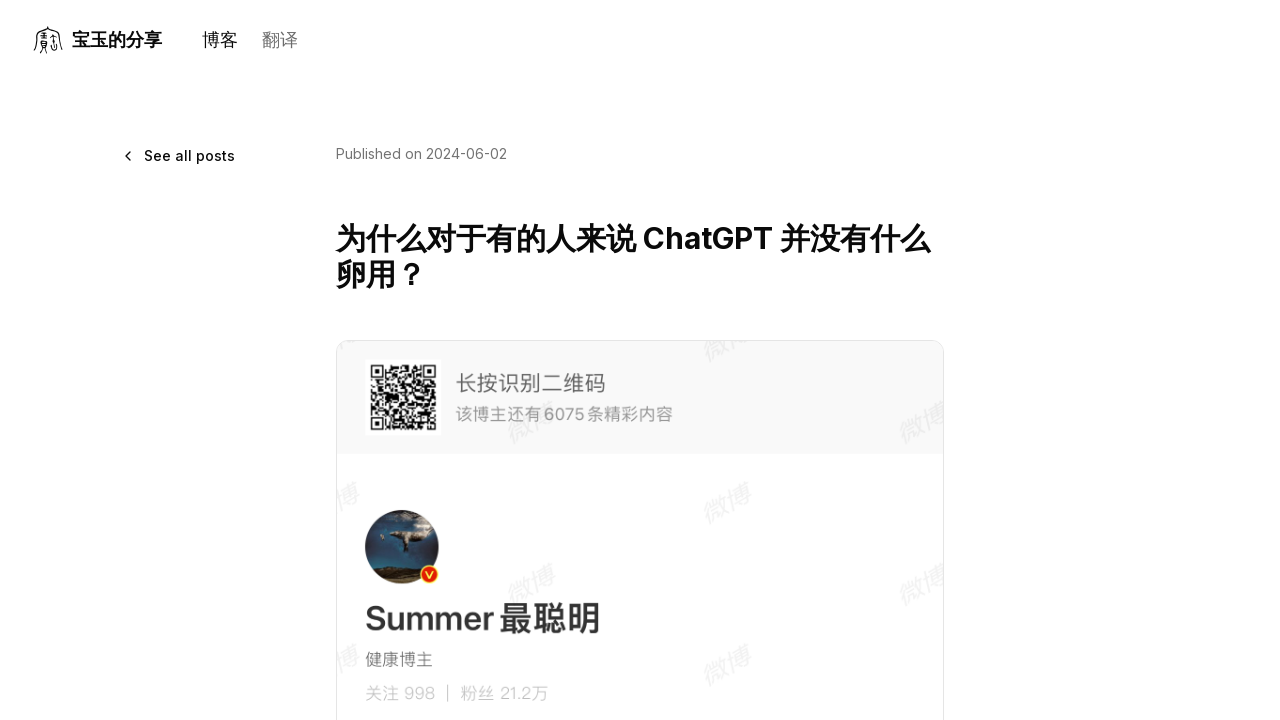

Scrolled page randomly to simulate human behavior
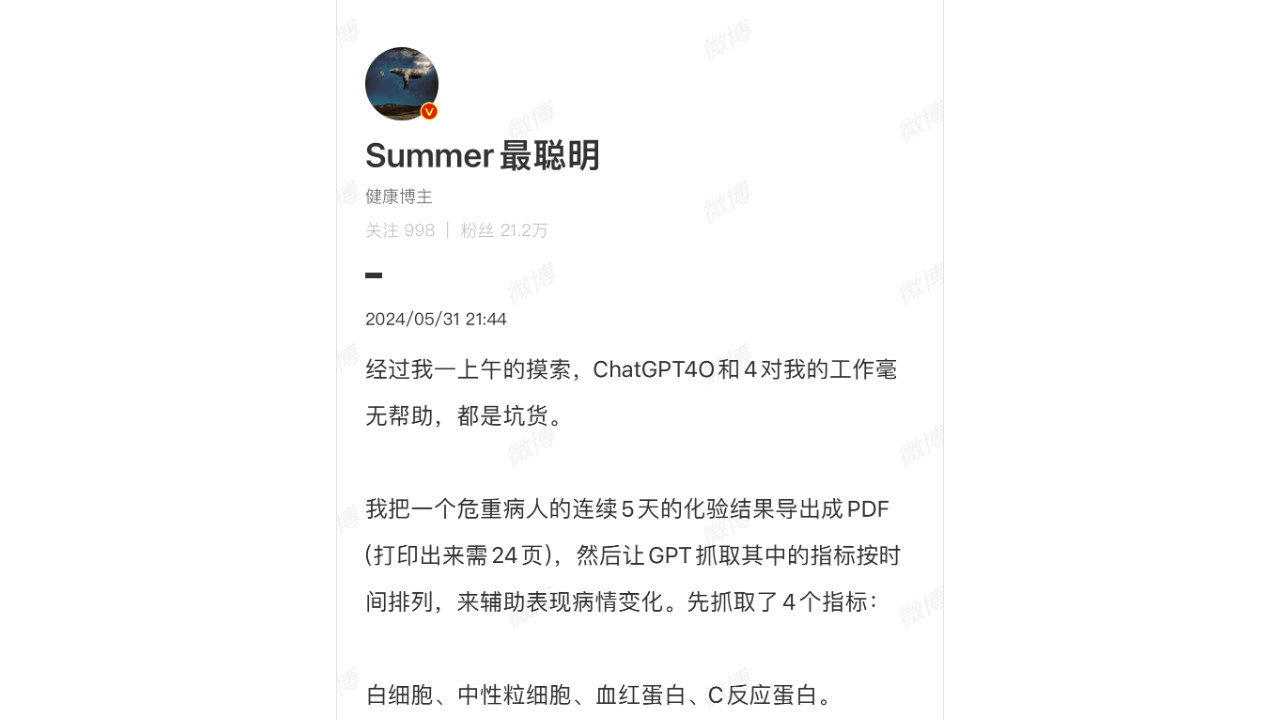

Scrolled page randomly to simulate human behavior
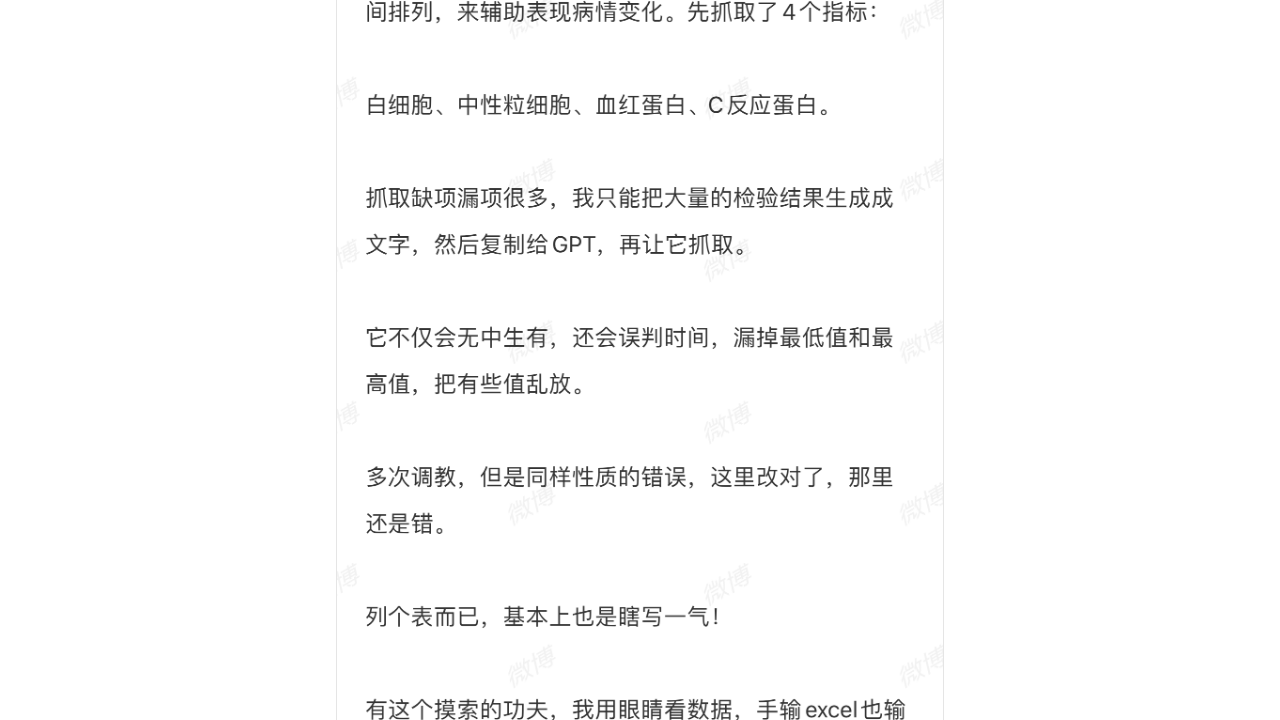

Scrolled page randomly to simulate human behavior
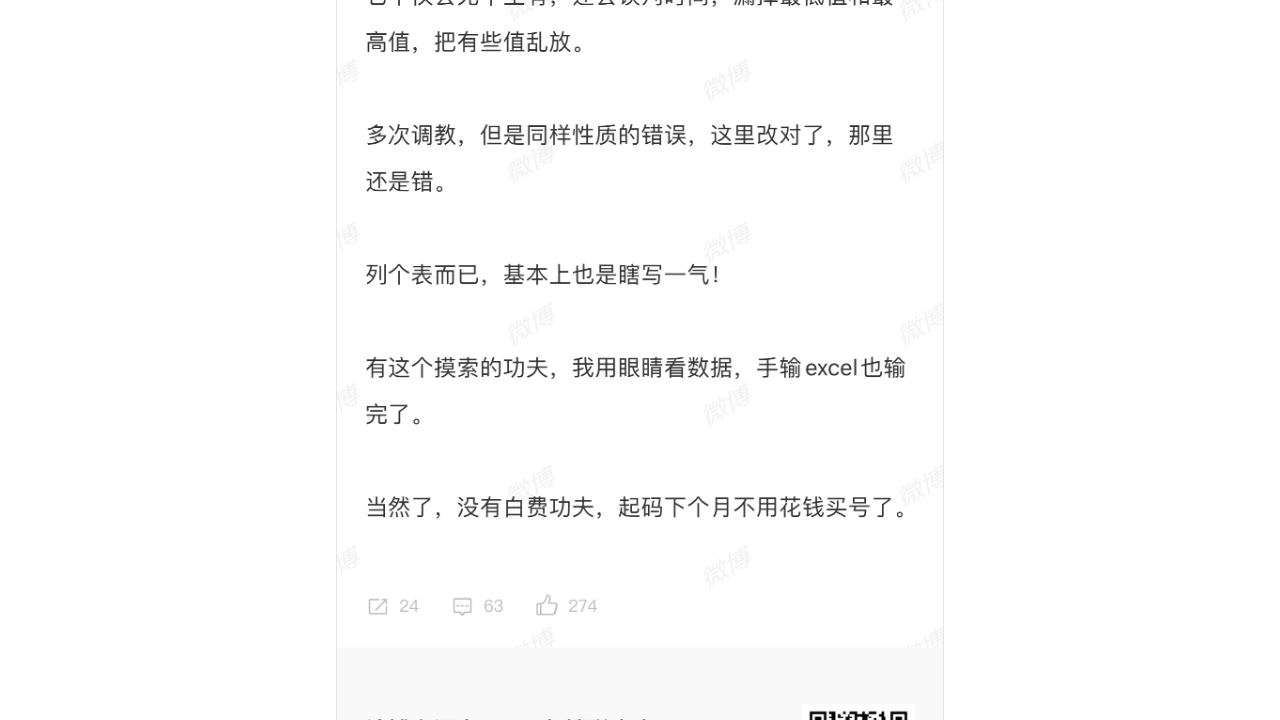

Page fully loaded (networkidle state reached)
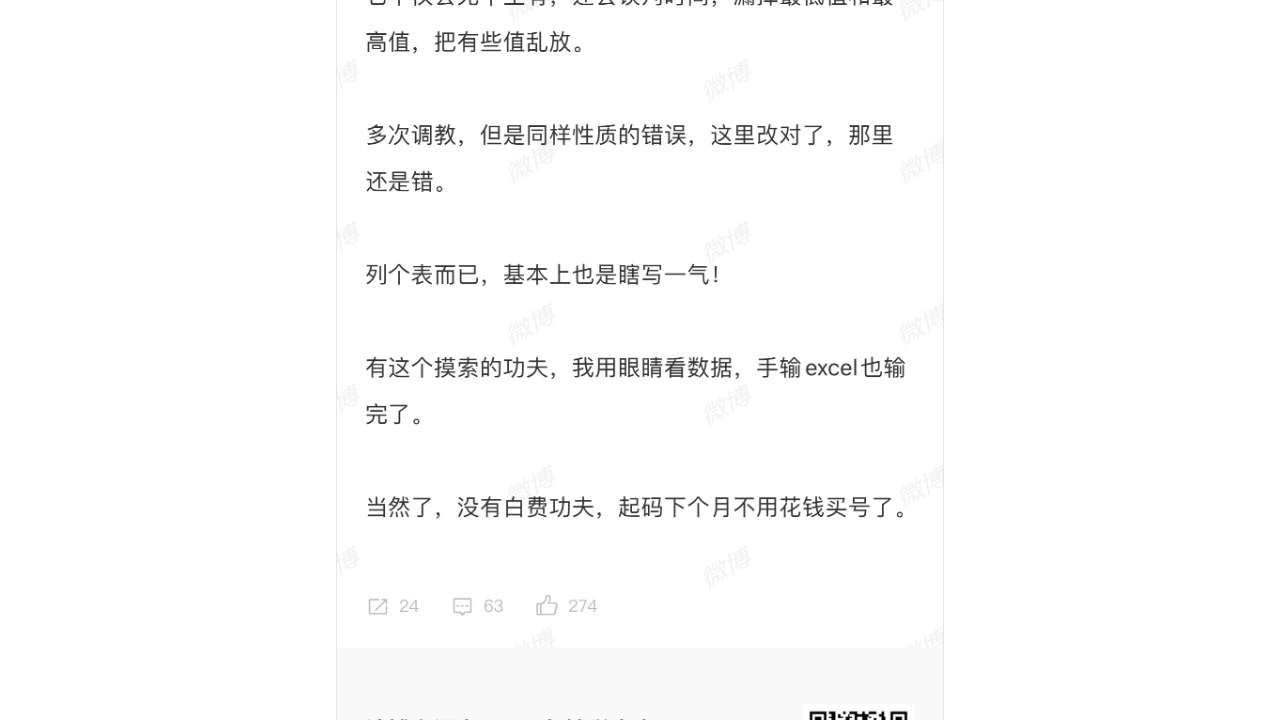

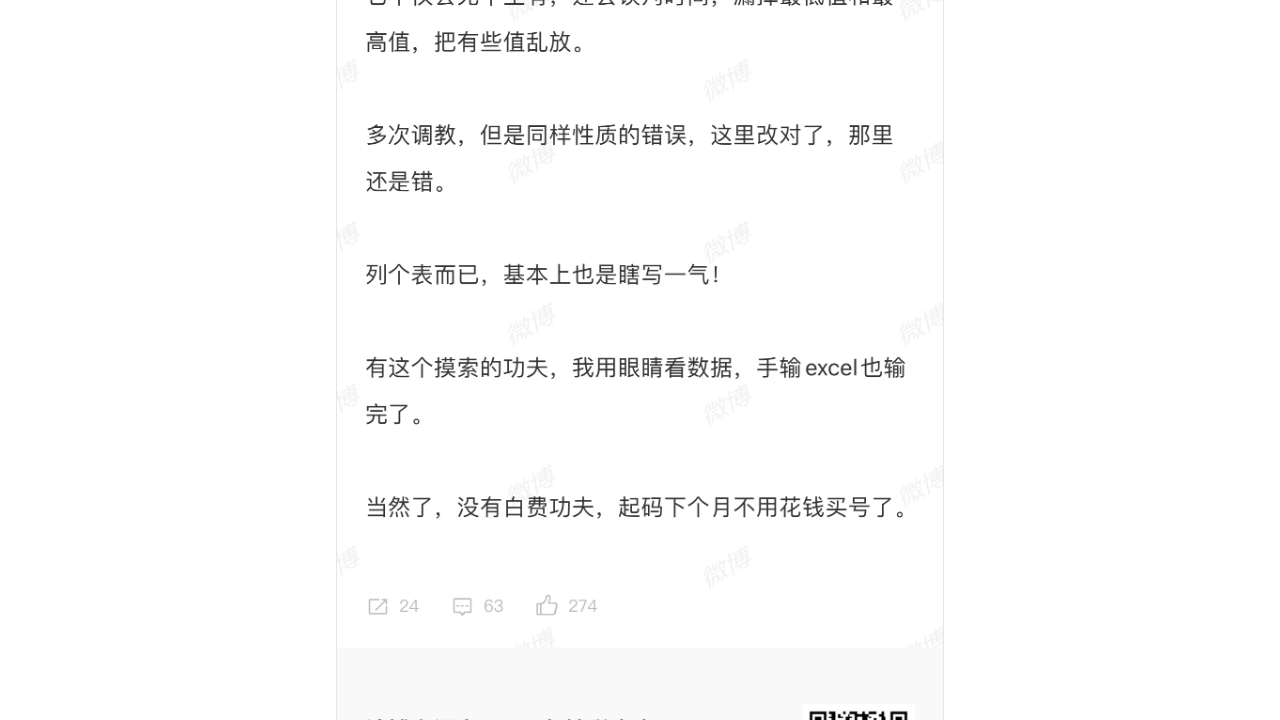